Tests deleting a task by hovering over it and clicking the destroy button

Starting URL: https://todomvc4tasj.herokuapp.com/

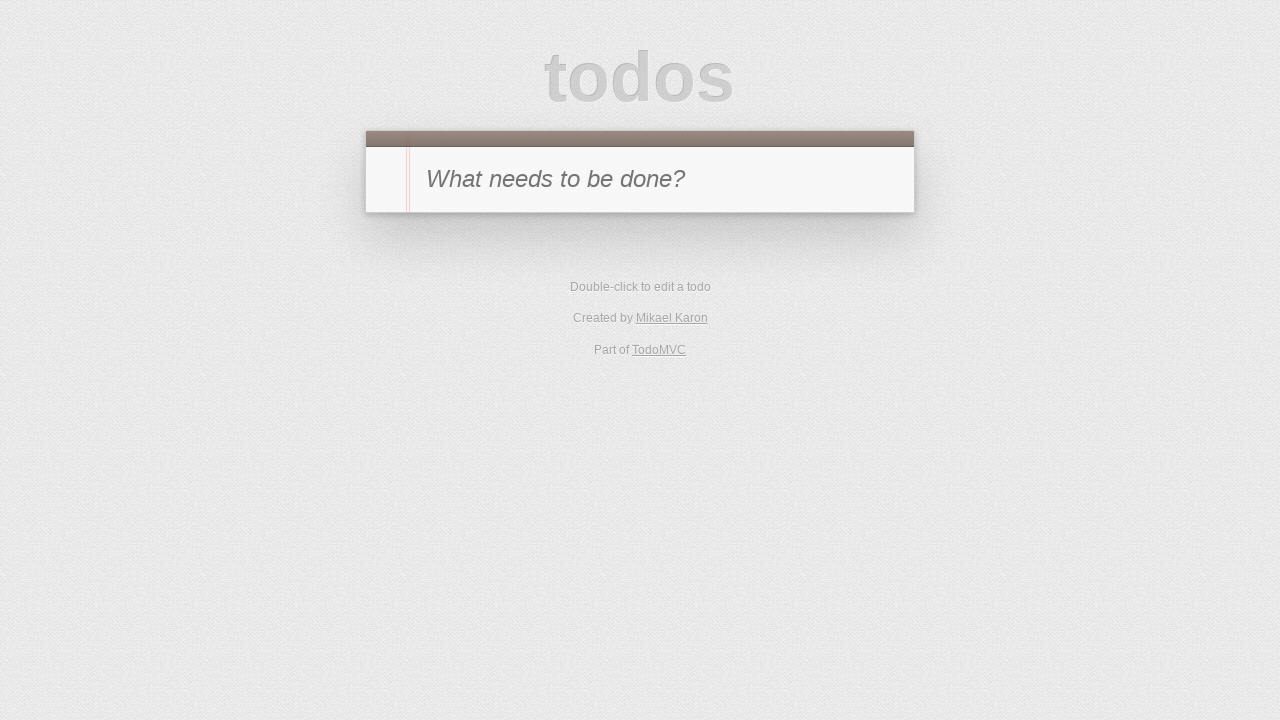

Filled new todo input with task '1' on #new-todo
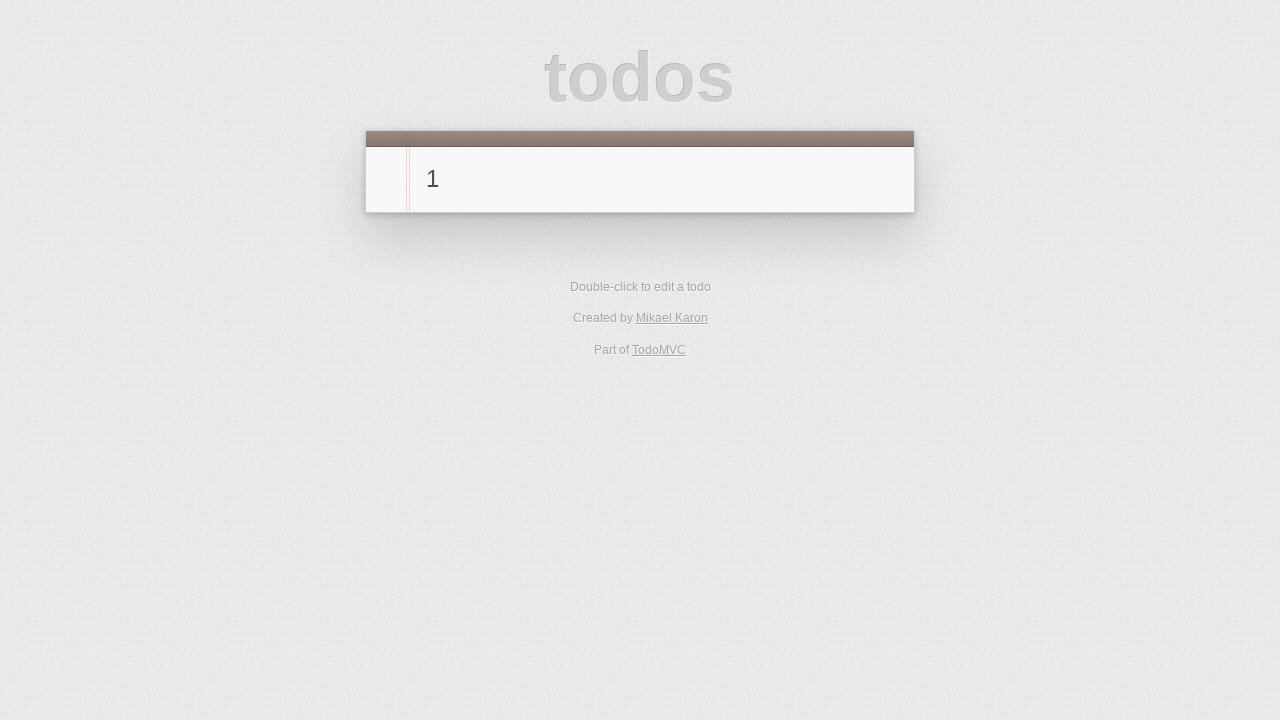

Pressed Enter to add task '1' on #new-todo
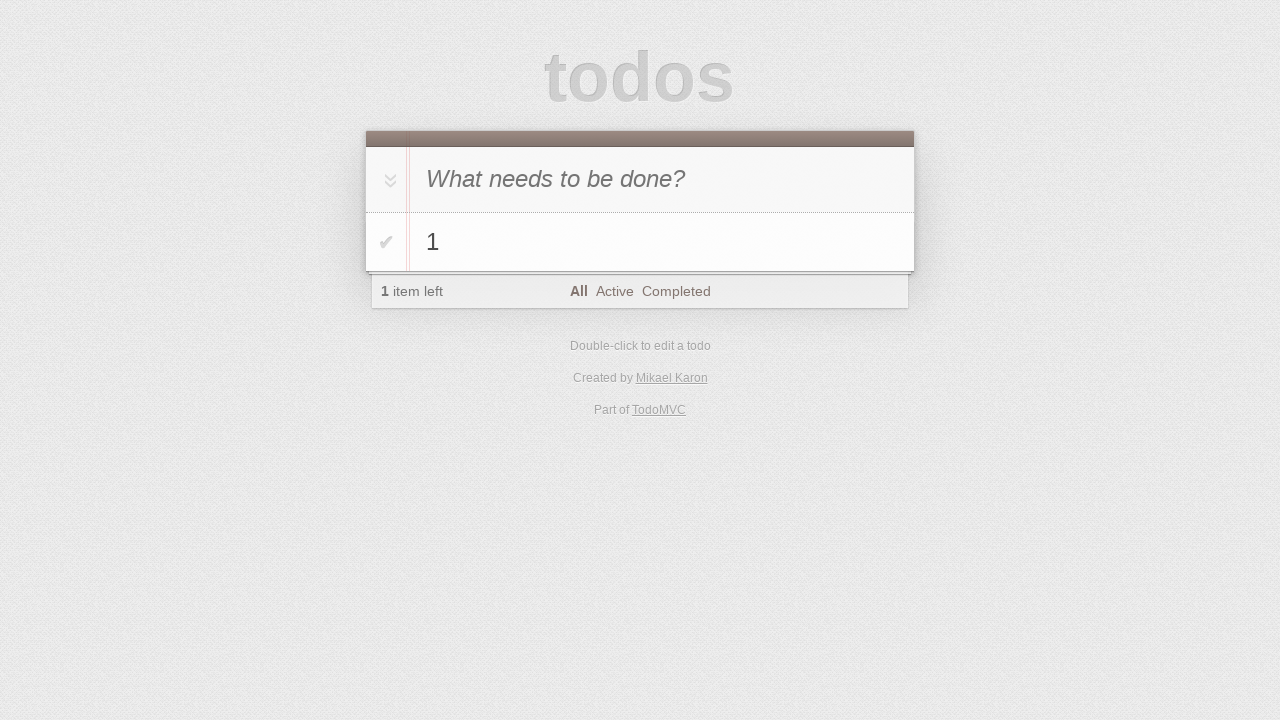

Filled new todo input with task '2' on #new-todo
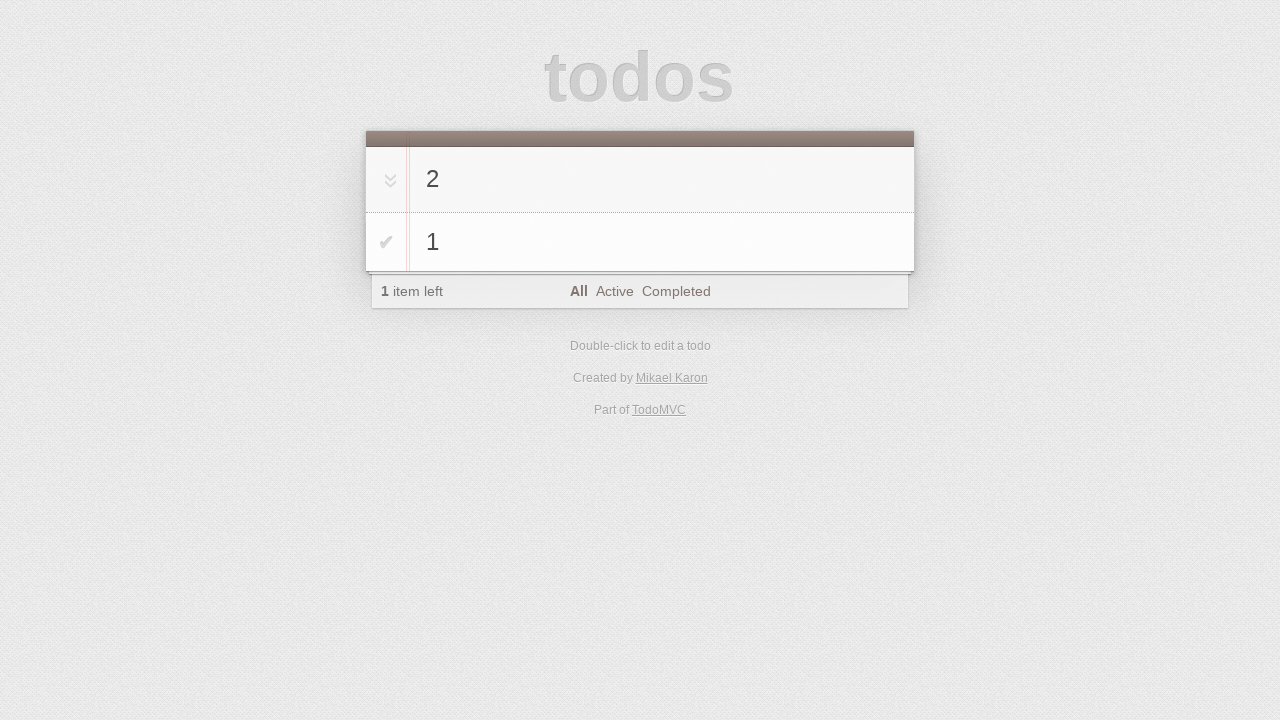

Pressed Enter to add task '2' on #new-todo
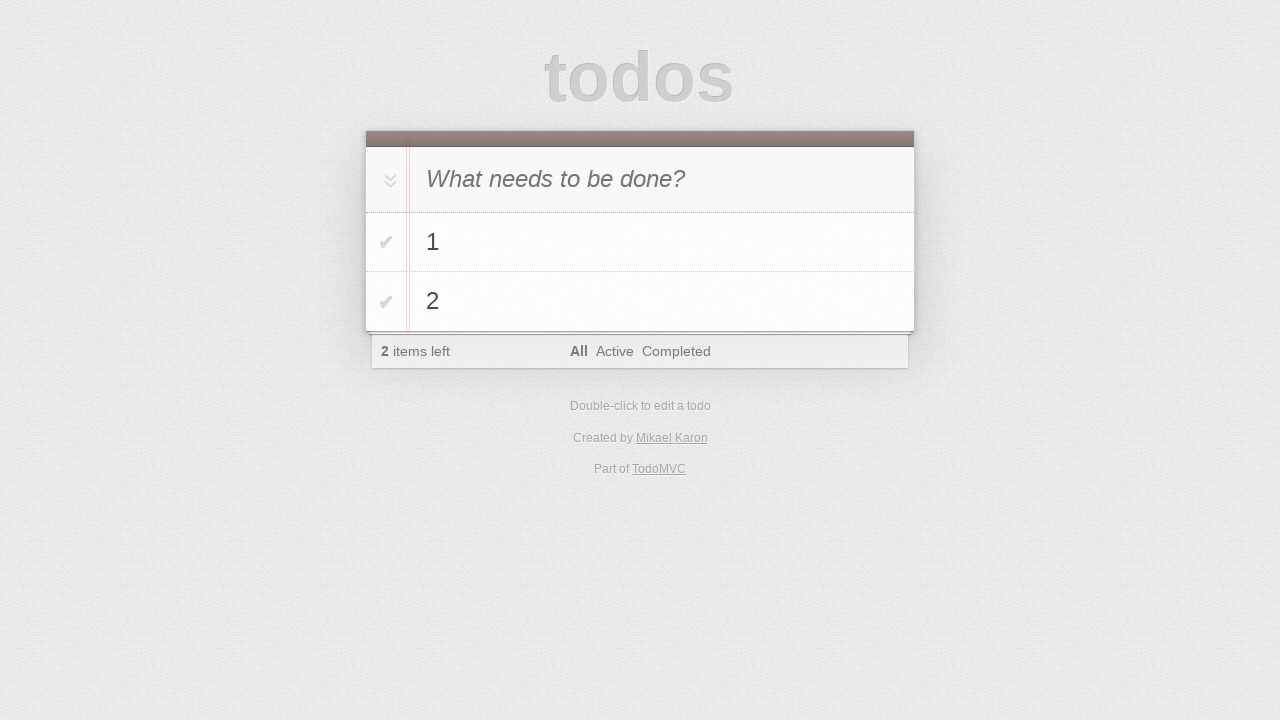

Hovered over task '1' to reveal destroy button at (640, 242) on #todo-list li:has-text('1')
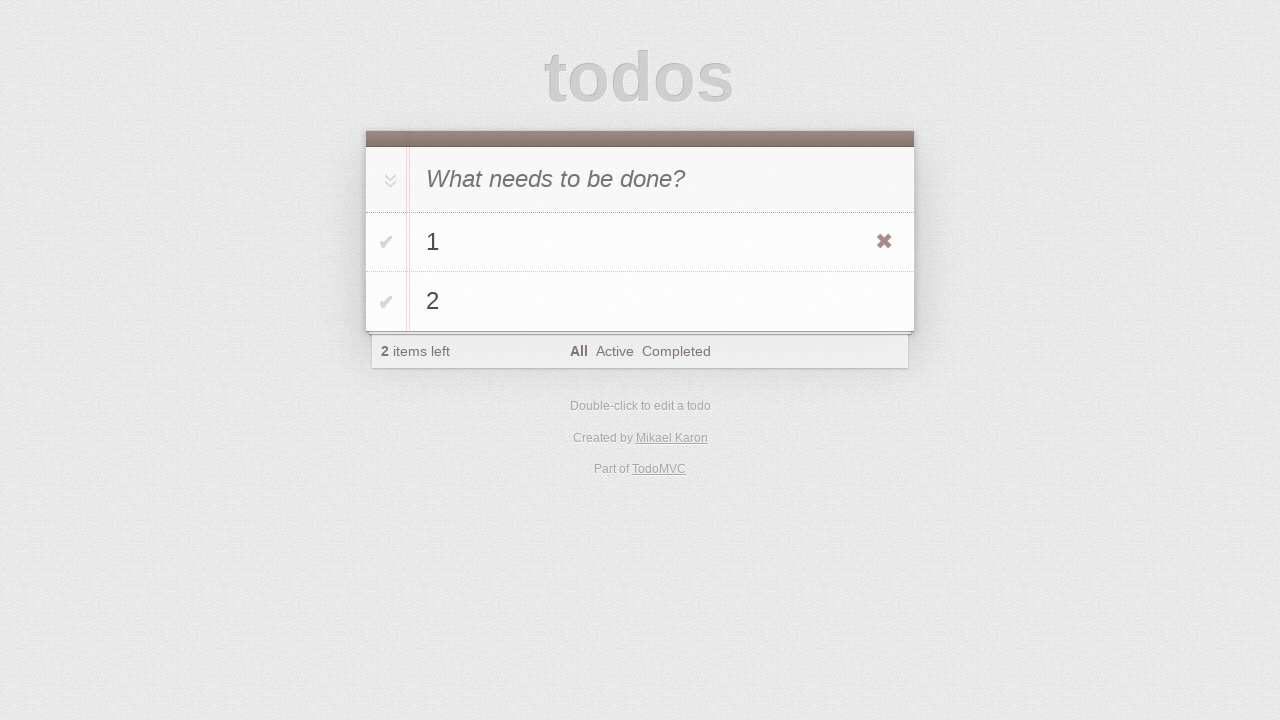

Clicked destroy button to delete task '1' at (884, 242) on #todo-list li:has-text('1') .destroy
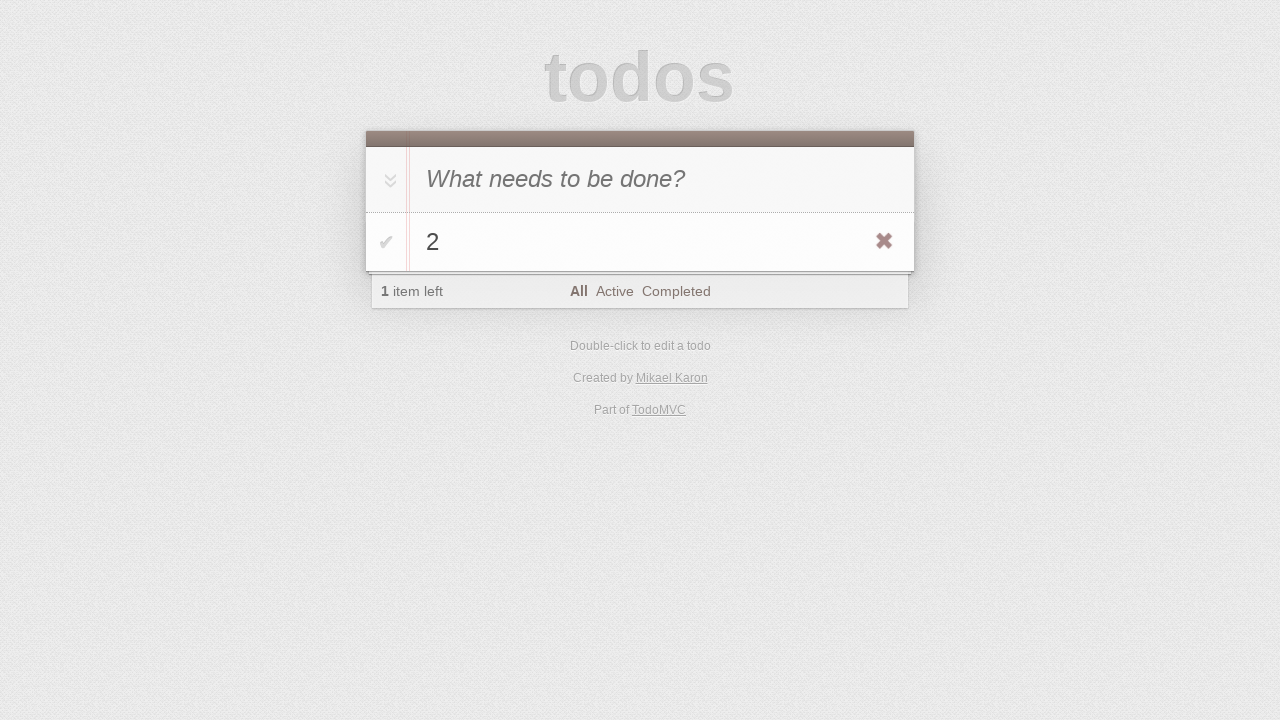

Verified task '2' is still visible in todo list
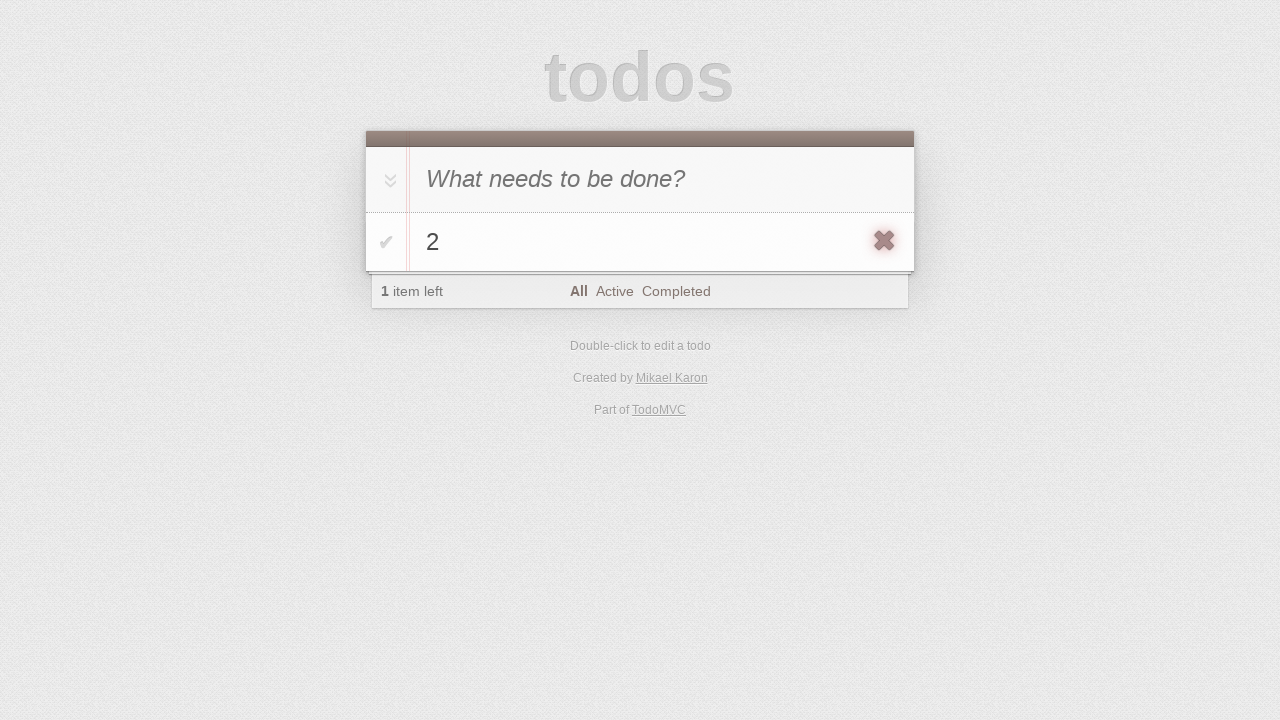

Verified items left count shows '1'
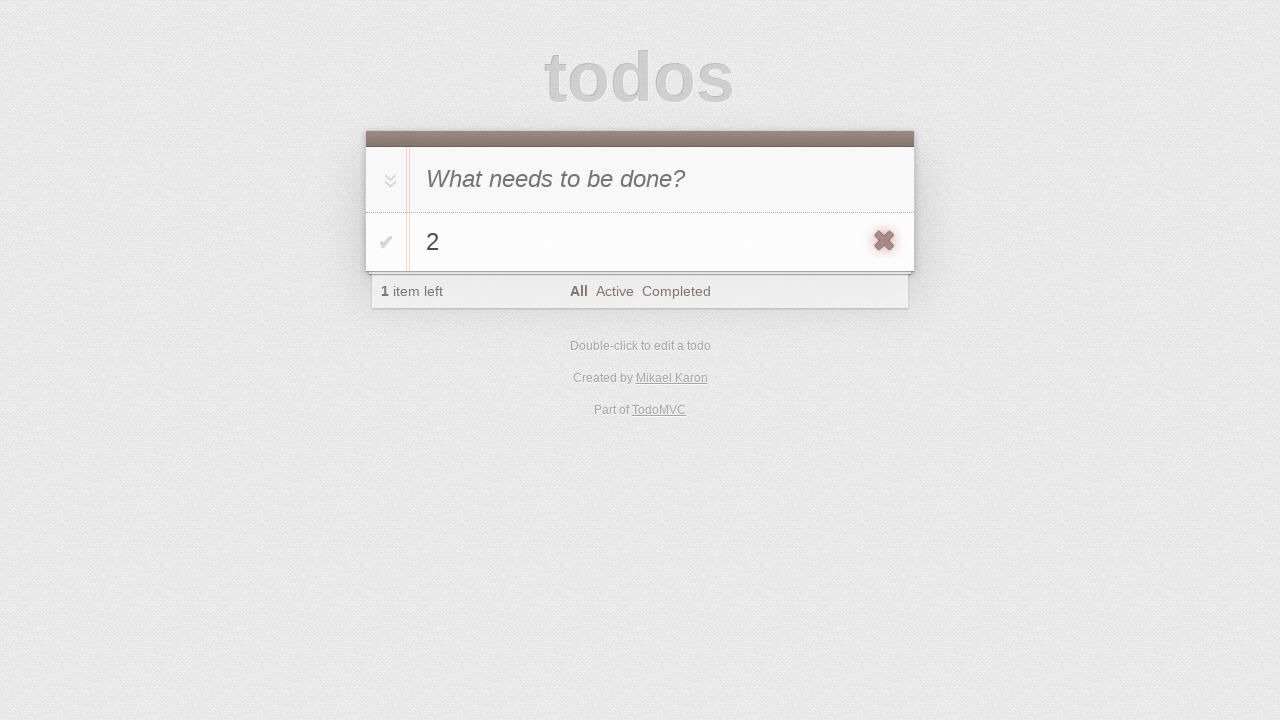

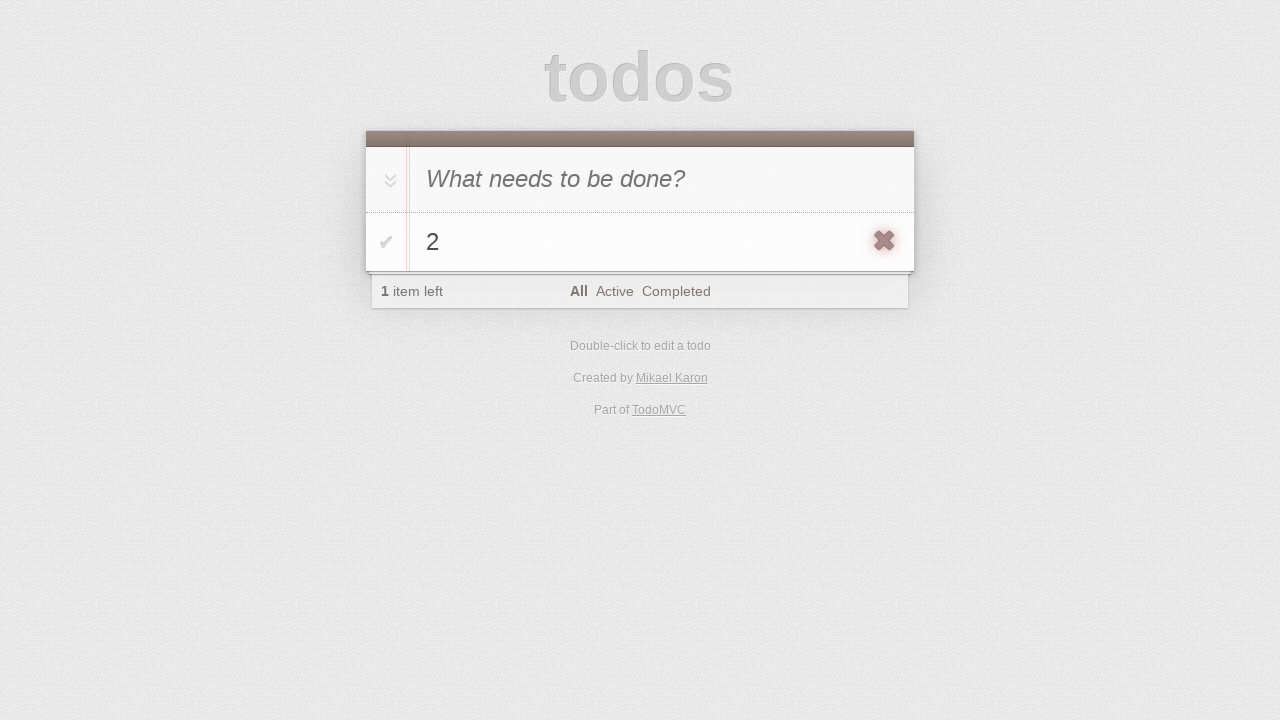